Tests window handling by opening a new window and switching between windows to verify titles

Starting URL: https://www.hyrtutorials.com/p/window-handles-practice.html

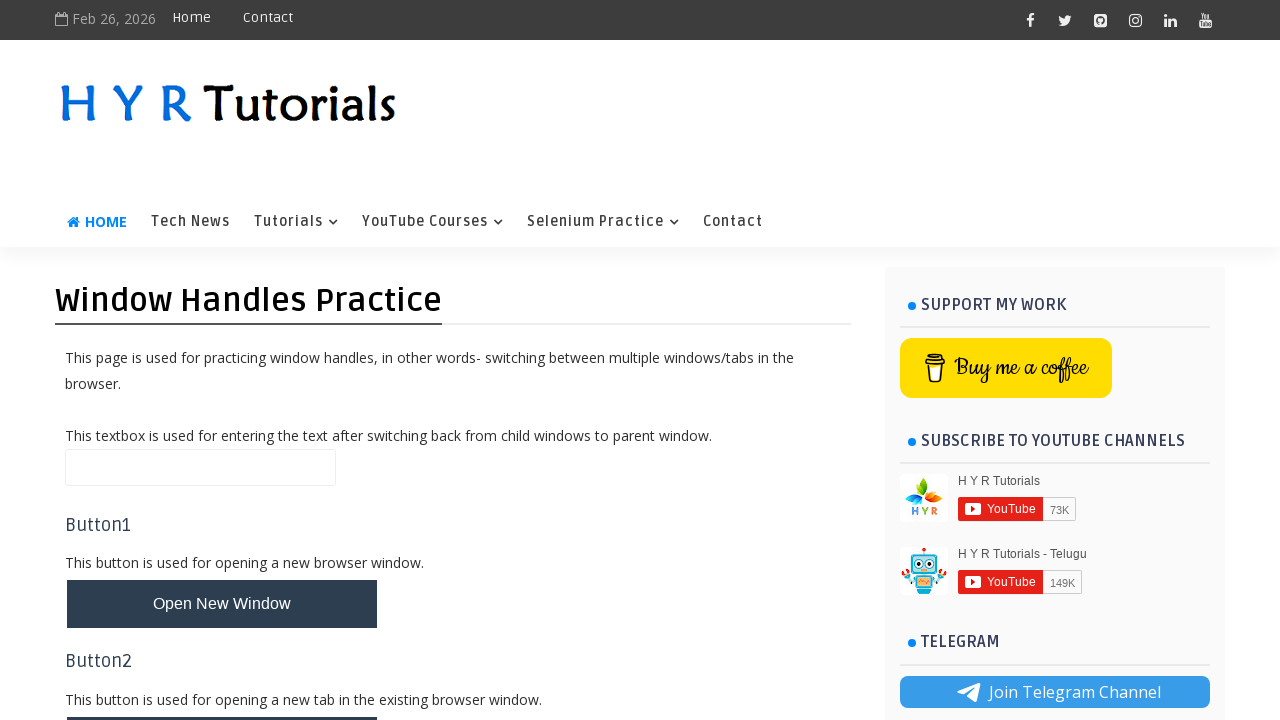

Clicked button to open new window at (222, 604) on #newWindowBtn
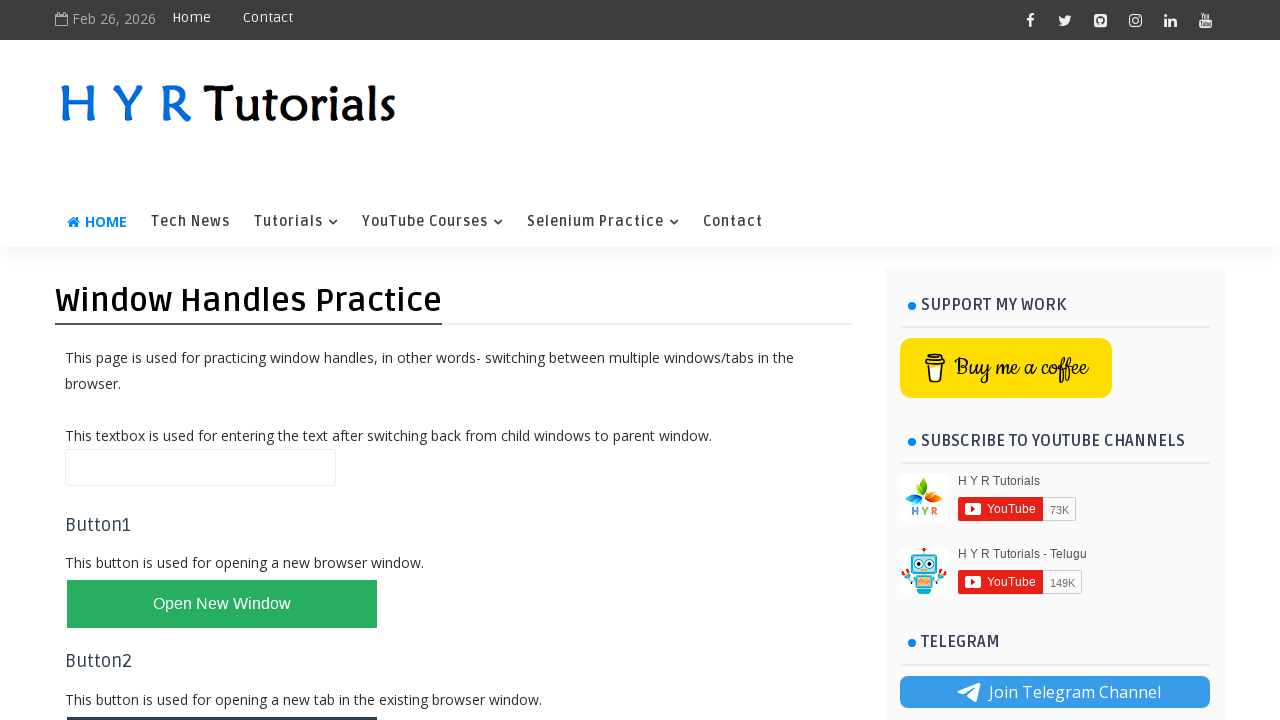

New window opened and captured
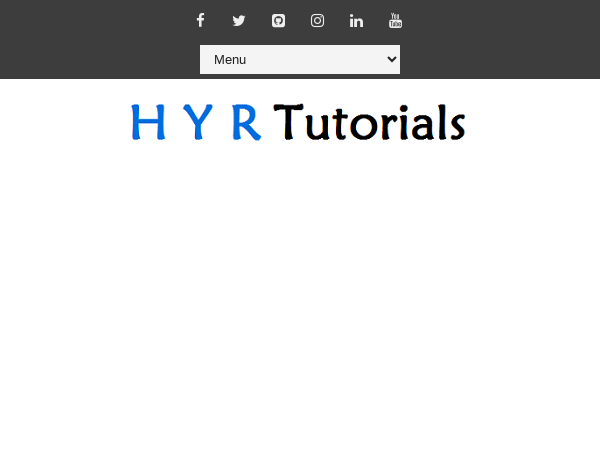

Retrieved title from original window
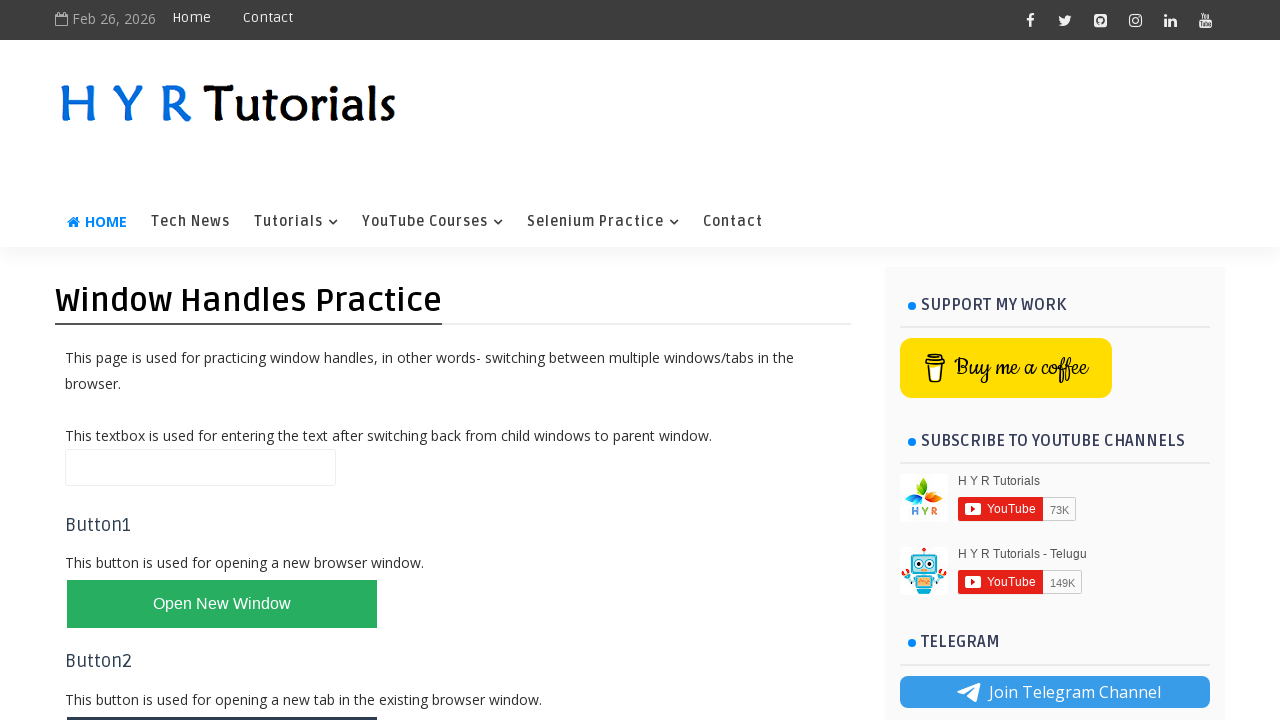

Retrieved title from new window
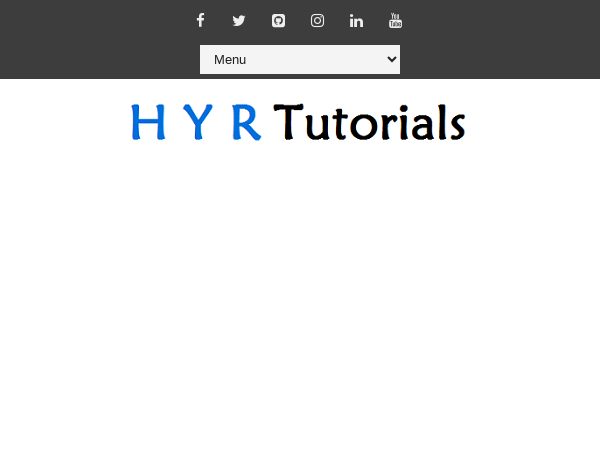

Verified window titles - Original: 'Window Handles Practice - H Y R Tutorials', New: 'Basic Controls - H Y R Tutorials'
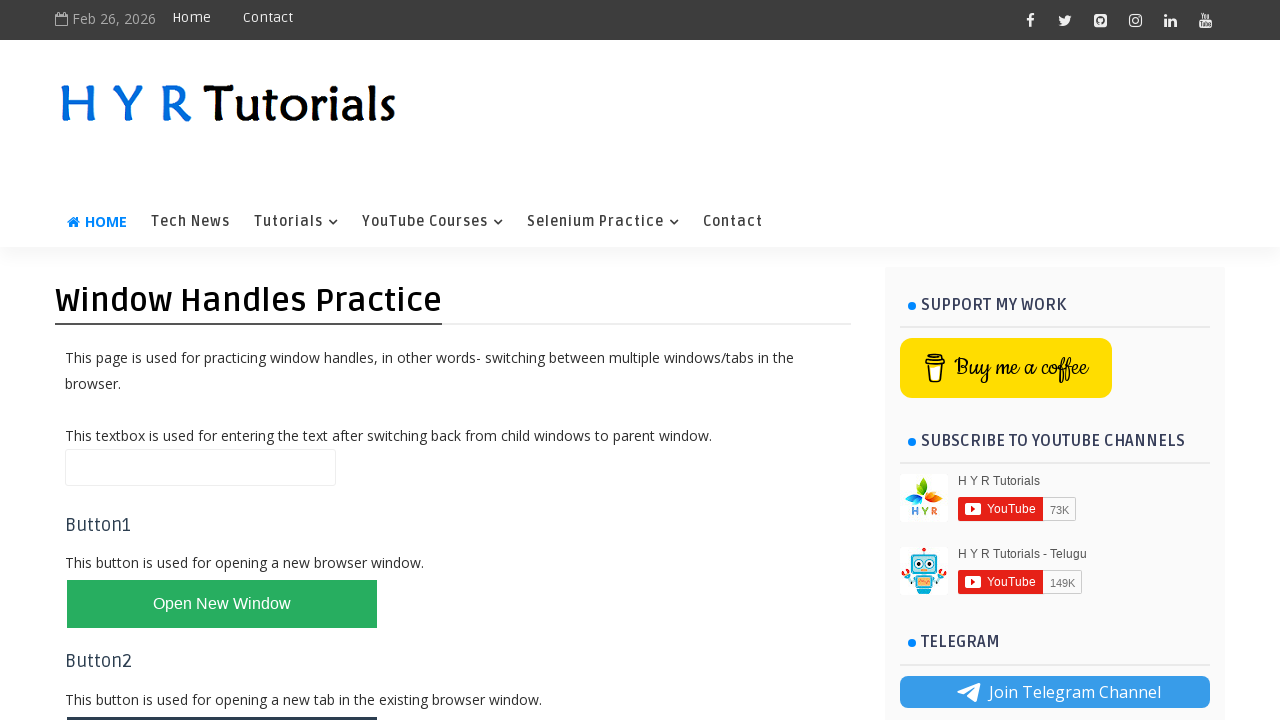

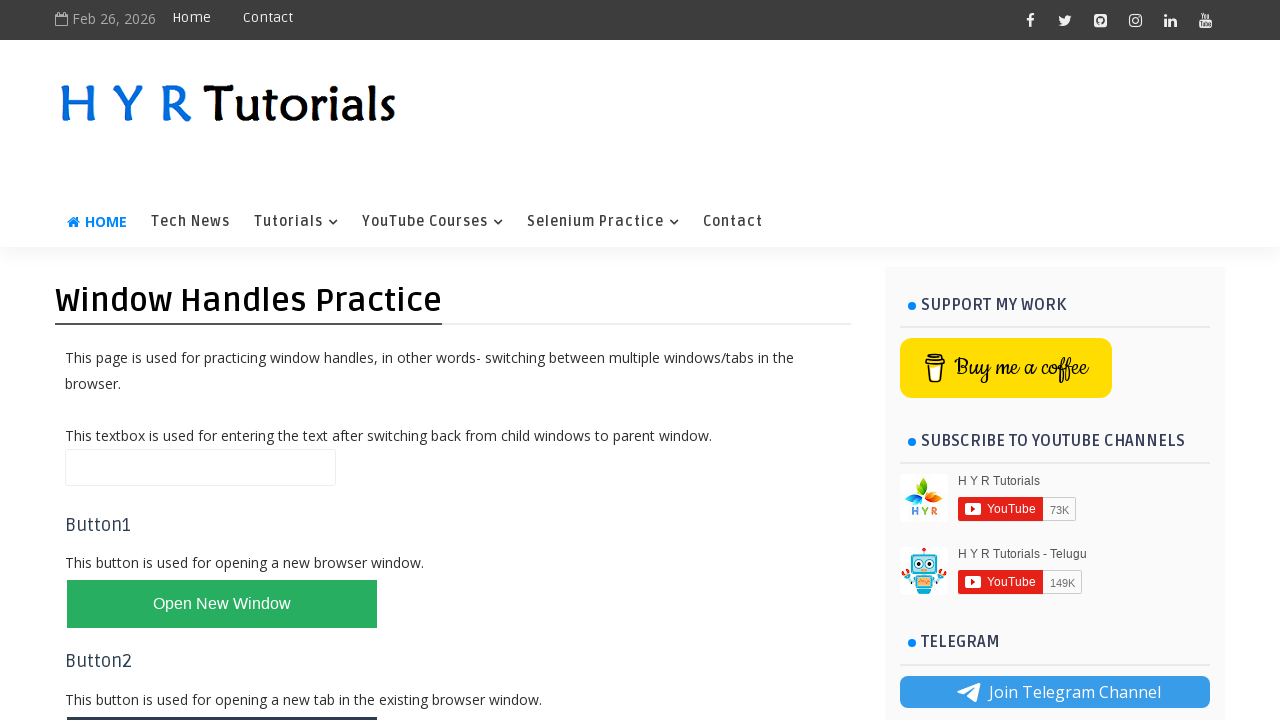